Navigates to a static image URL and maximizes the browser window to verify the image loads correctly.

Starting URL: https://www.listelist.com/wp-content/uploads/2015/03/cinsiyetci-medyaya-nanik-cinsomedya-listelist_batch.jpg

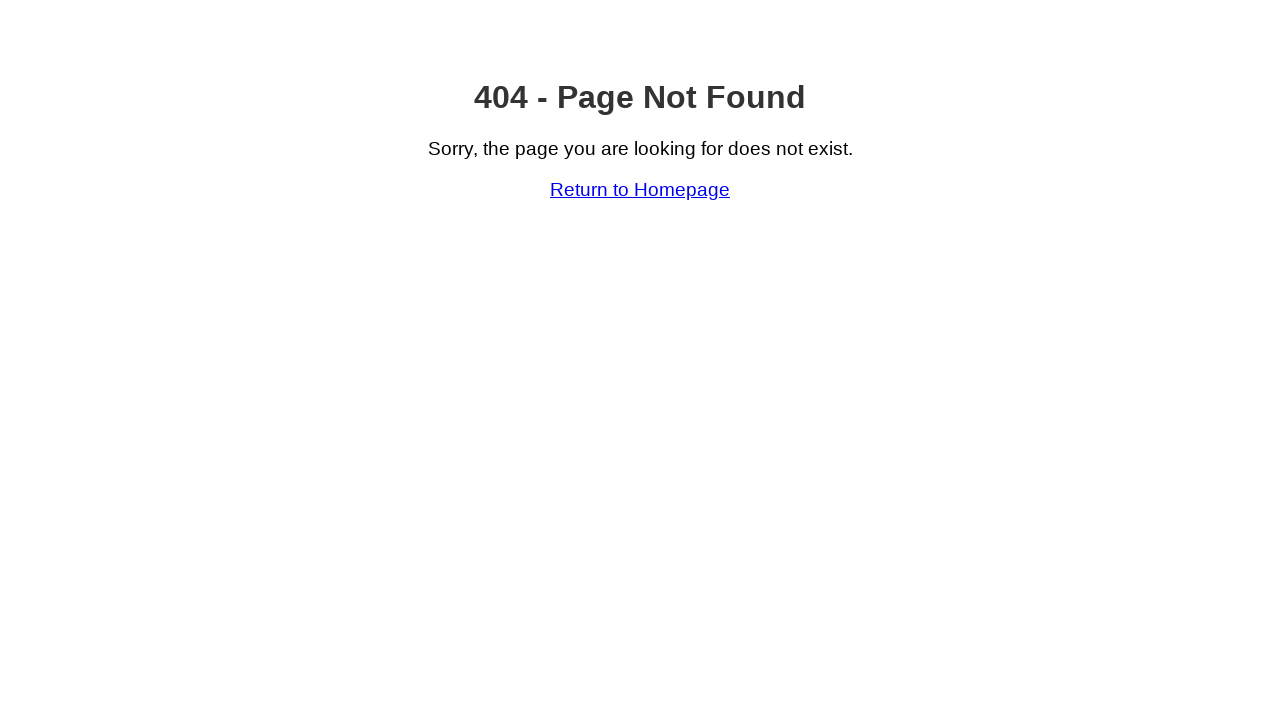

Set viewport size to 1920x1080 to maximize browser window
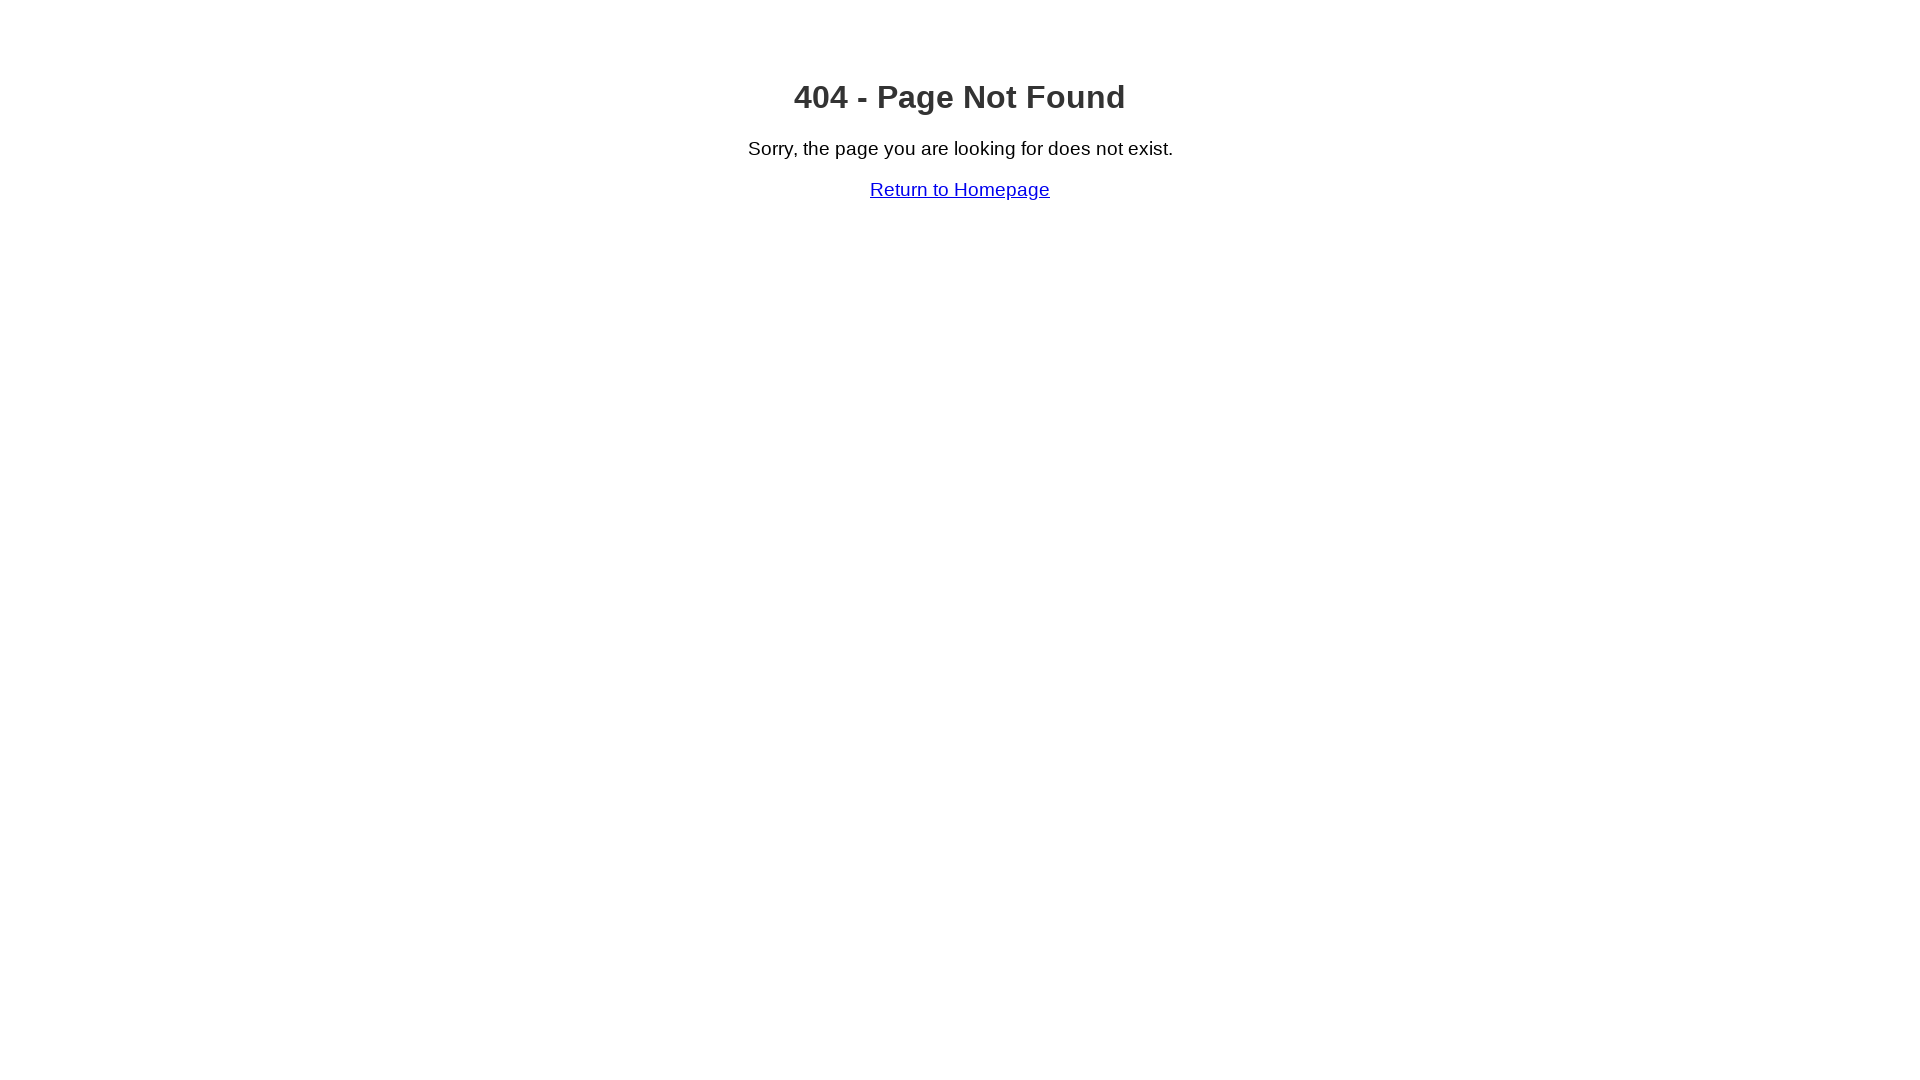

Image loaded successfully
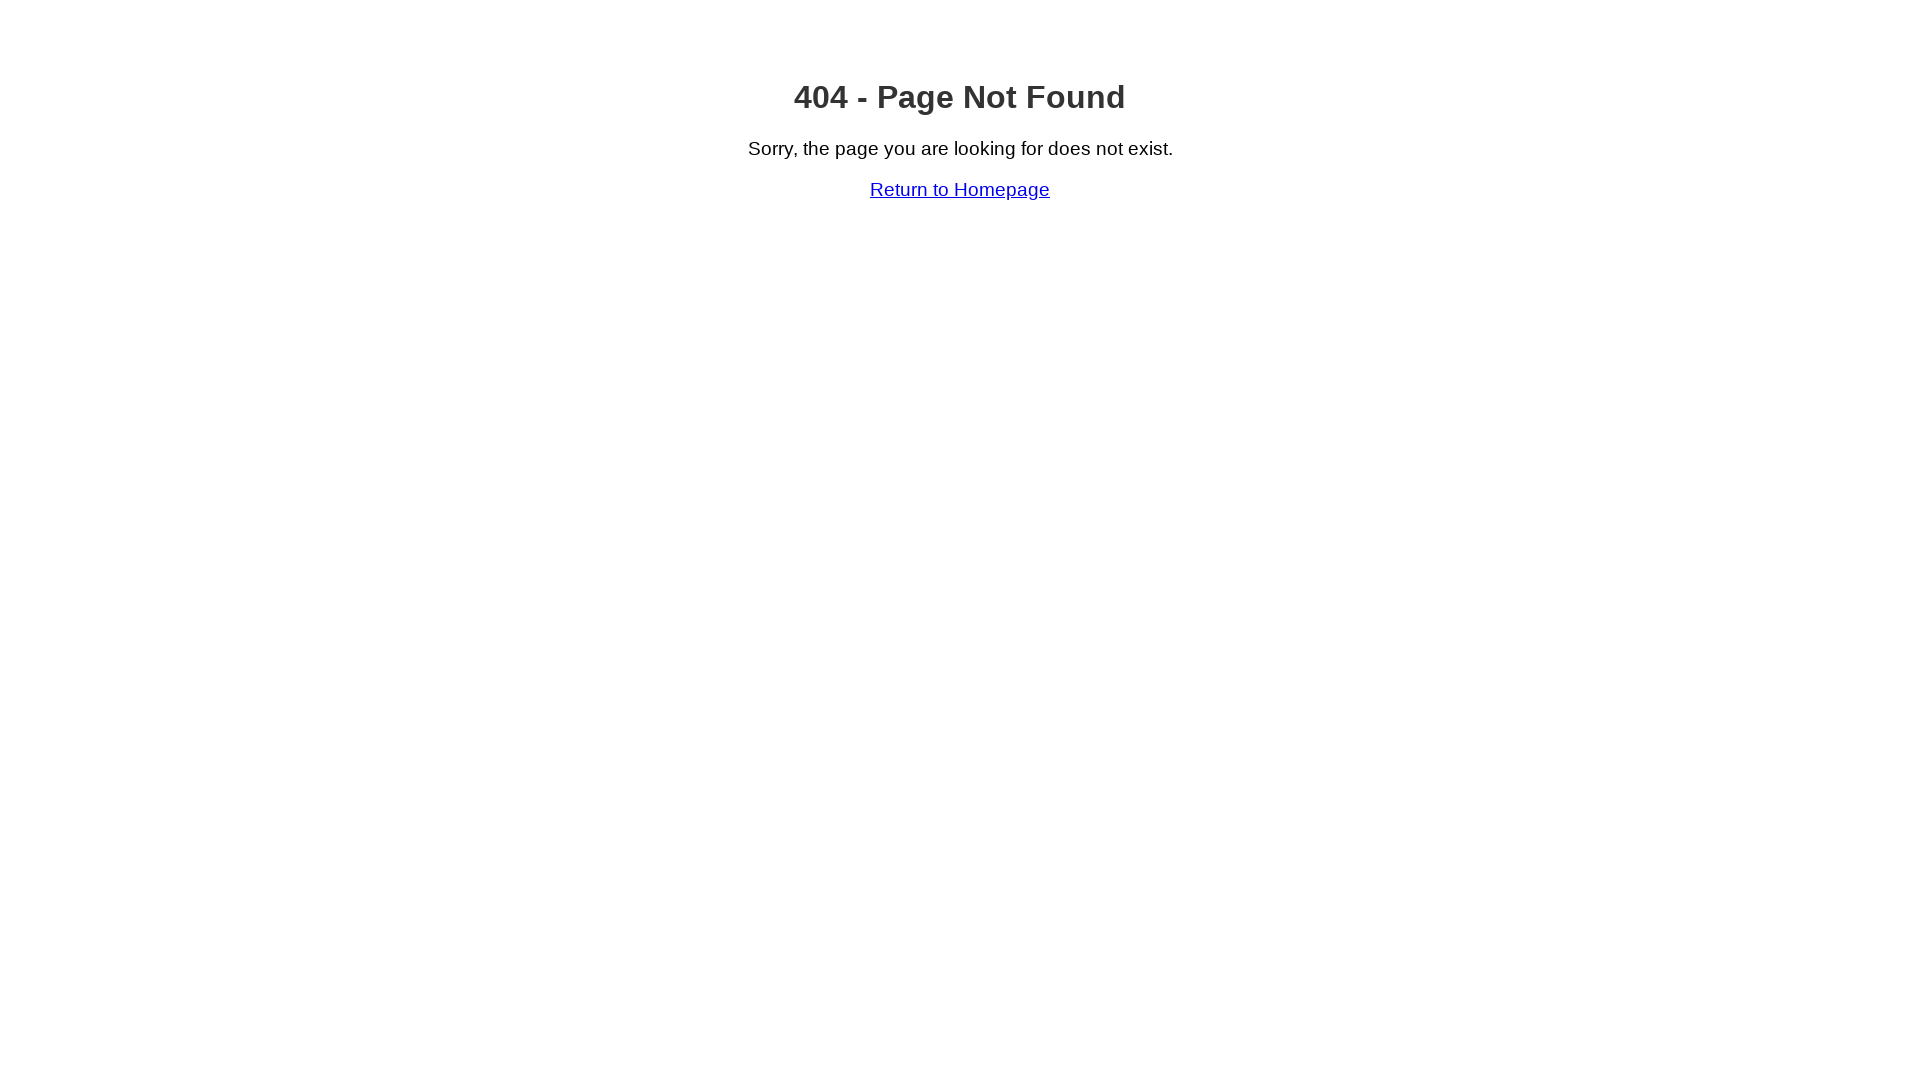

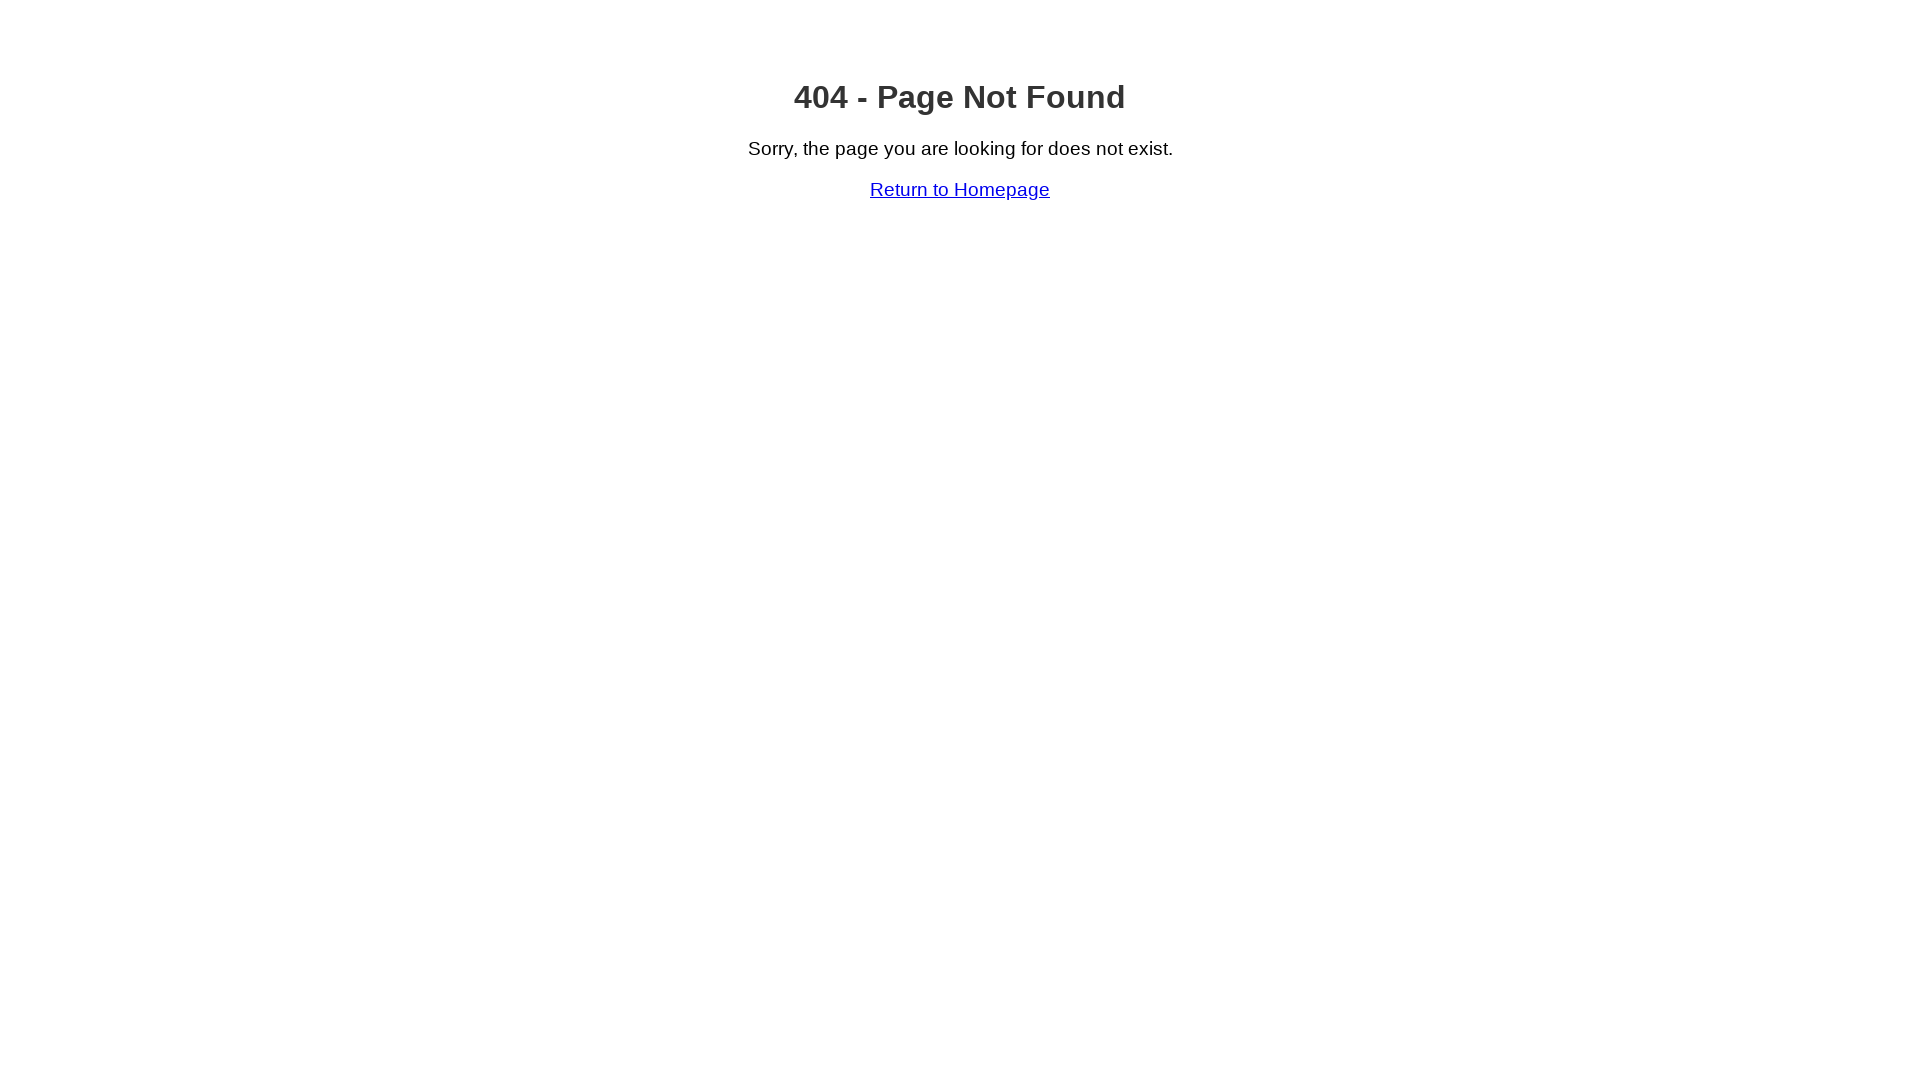